Demonstrates clicking on a web element by clicking on a color input field on the Selenium test page

Starting URL: https://www.selenium.dev/selenium/web/inputs.html

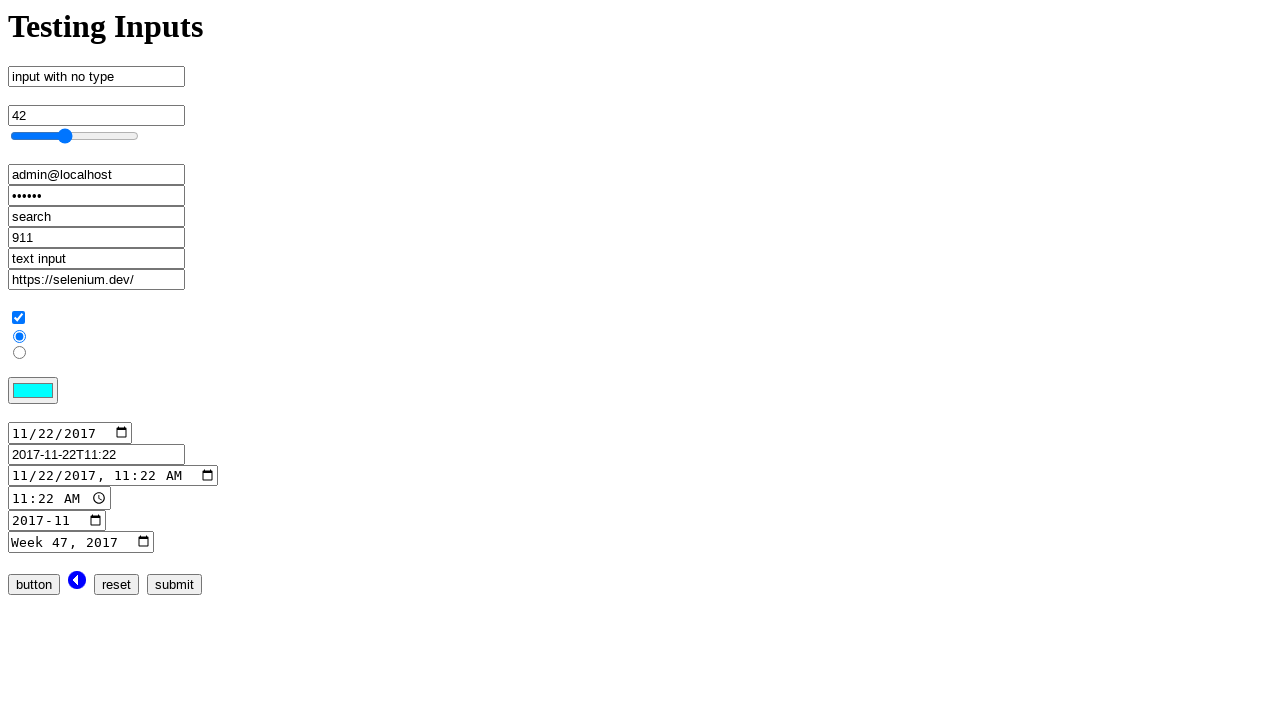

Clicked on the color input field on the Selenium test page at (33, 391) on input[name='color_input']
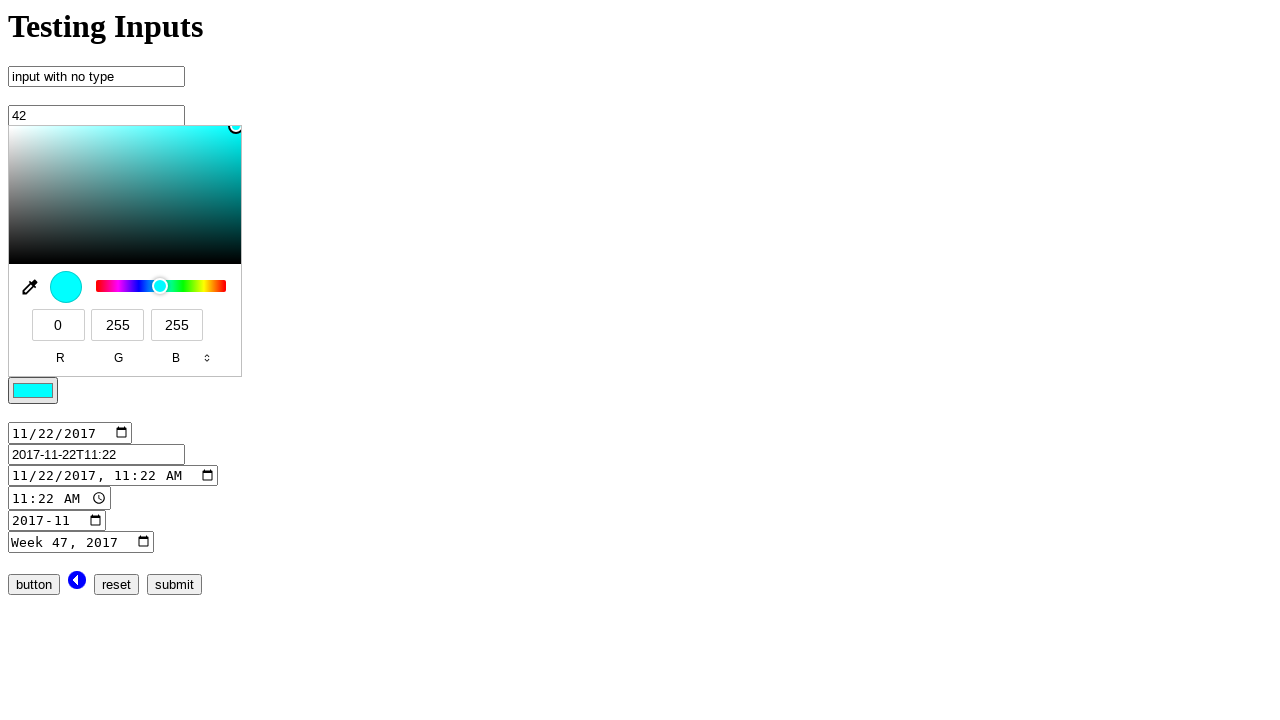

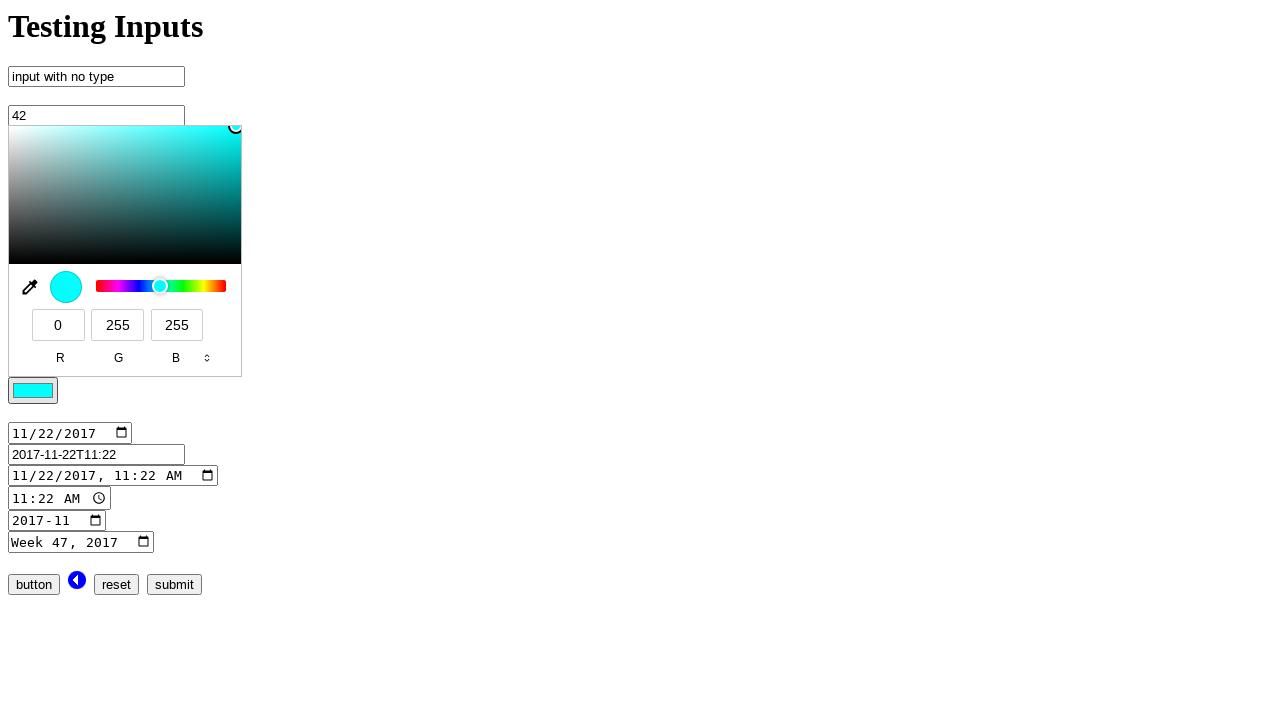